Tests a registration form by filling in first name, last name, and email fields in the first block, then submitting the form and verifying successful registration message.

Starting URL: http://suninjuly.github.io/registration1.html

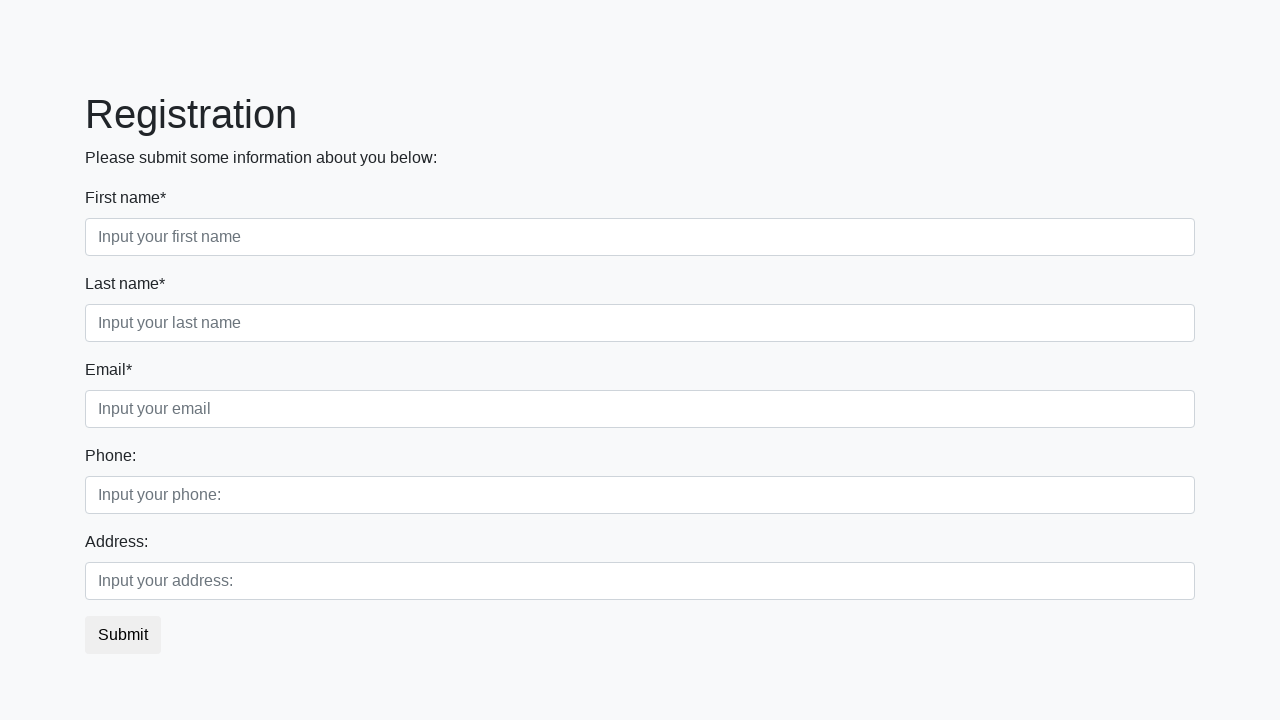

Filled first name field with 'Marcus' on .first_block .first
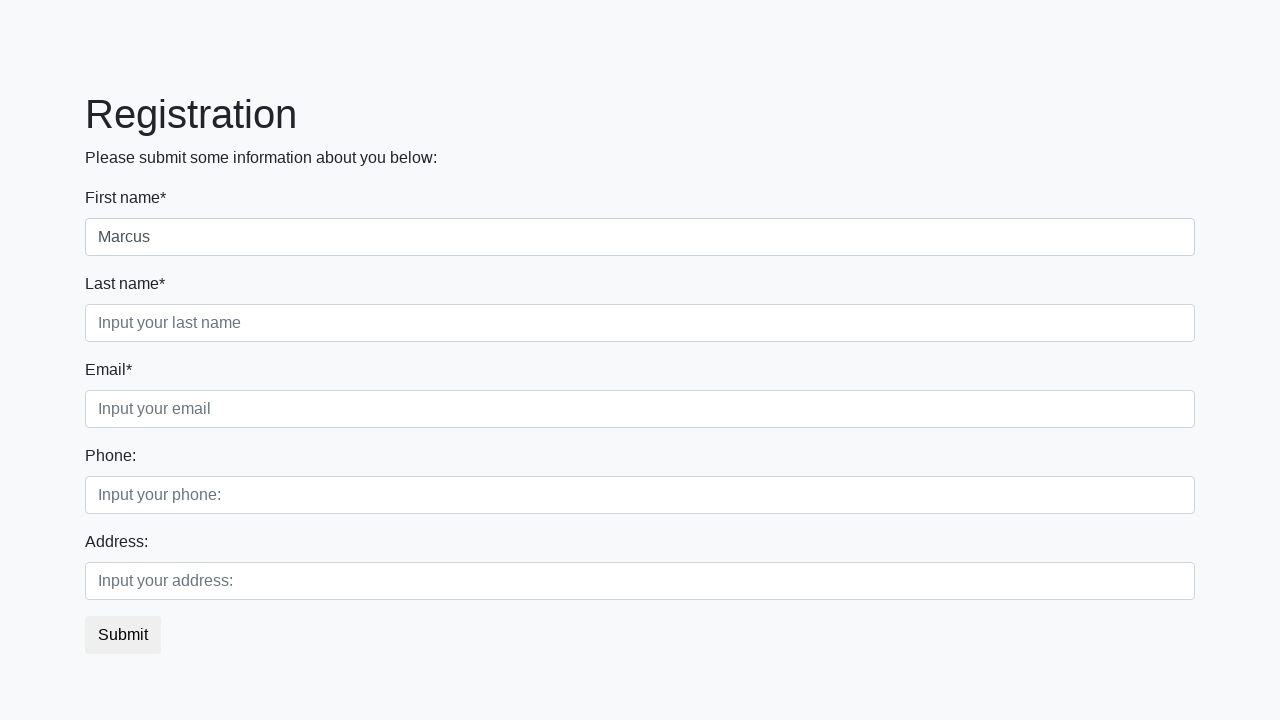

Filled last name field with 'Thompson' on .first_block .second
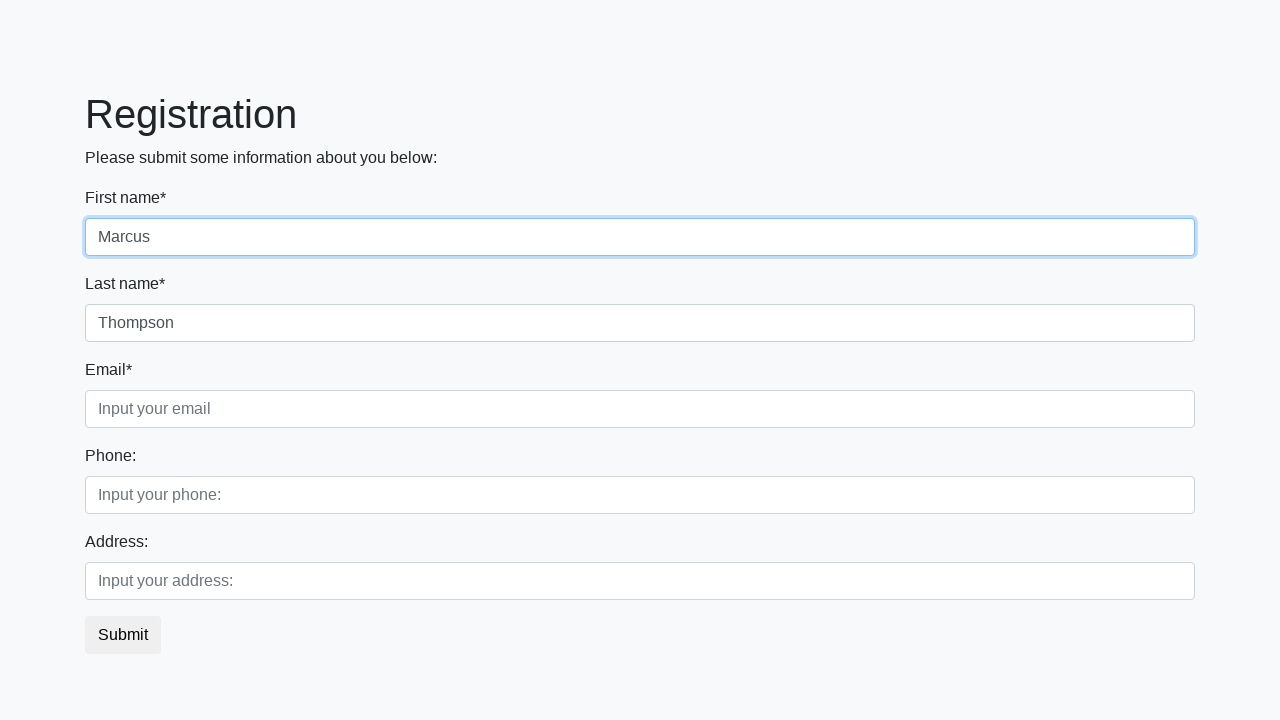

Filled email field with 'marcus.thompson@example.com' on .first_block .third
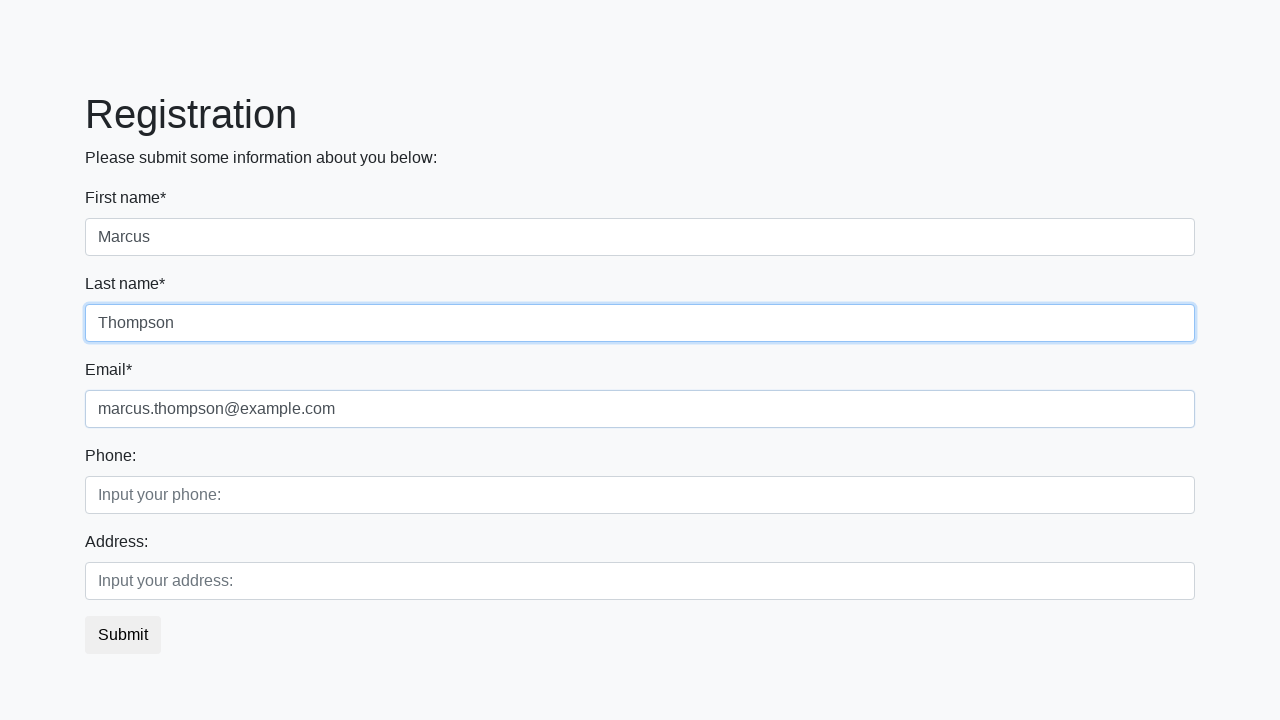

Clicked submit button to register at (123, 635) on button.btn
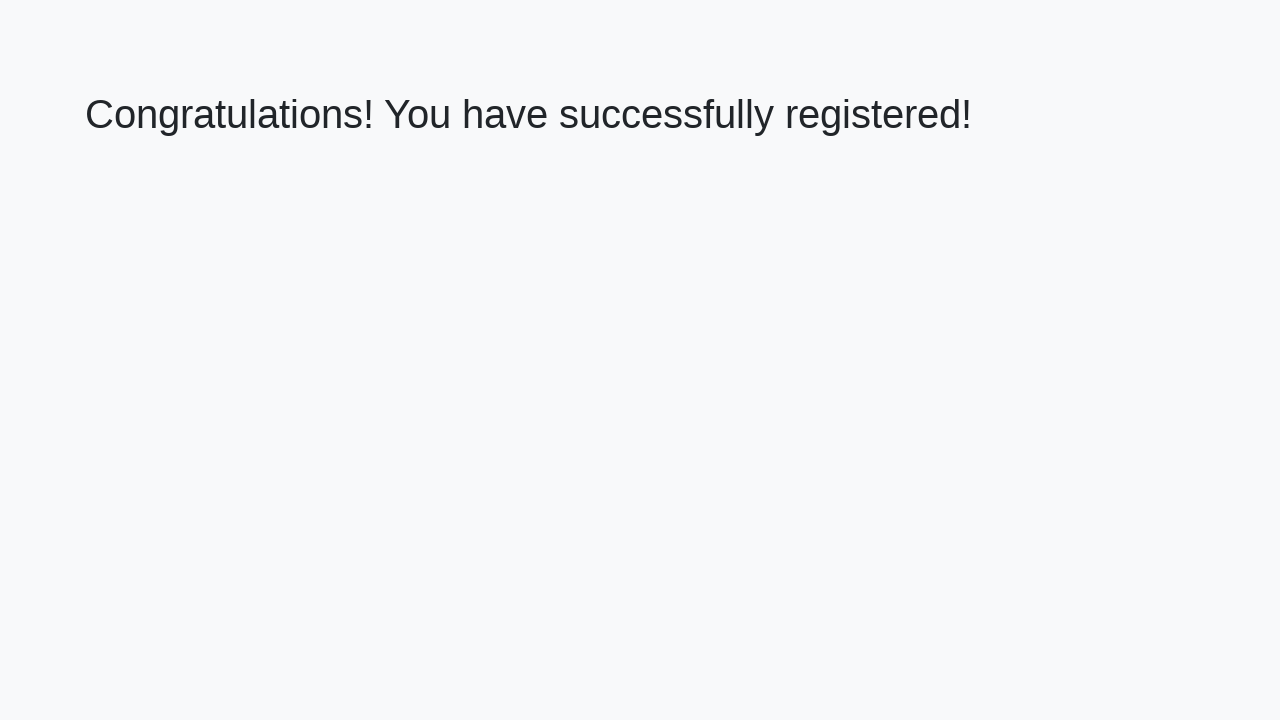

Success message heading loaded
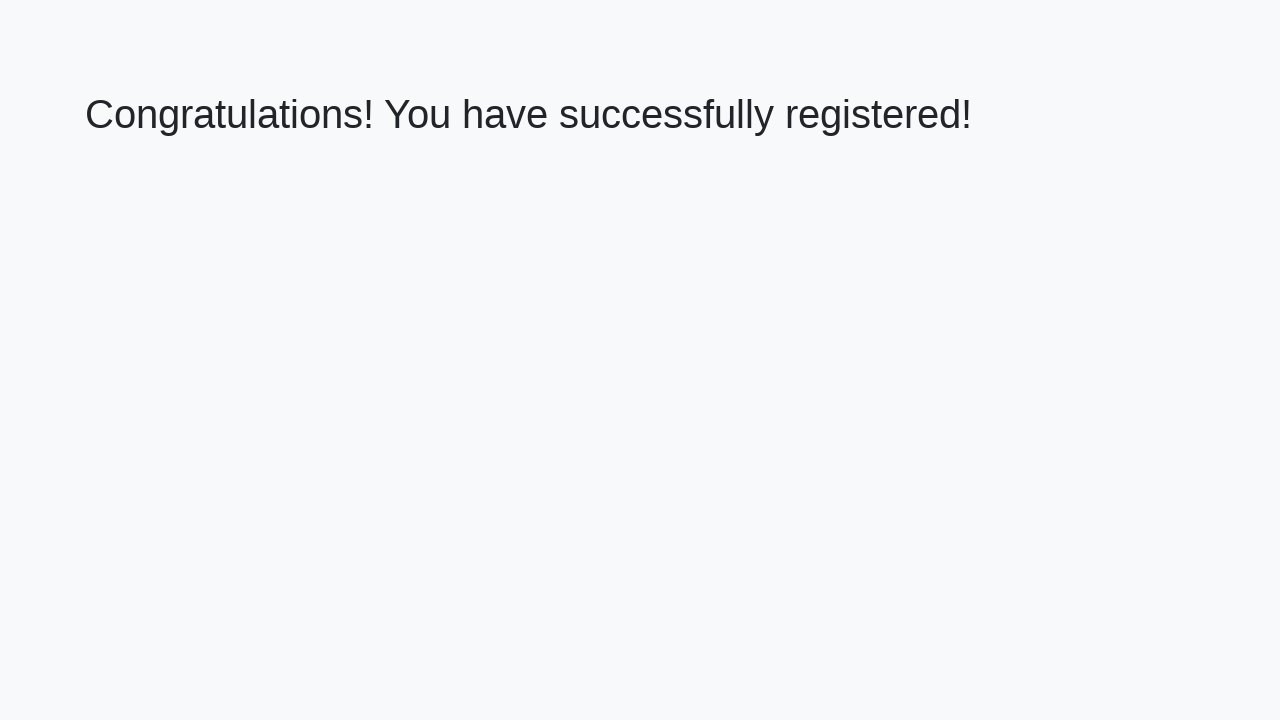

Retrieved success message: 'Congratulations! You have successfully registered!'
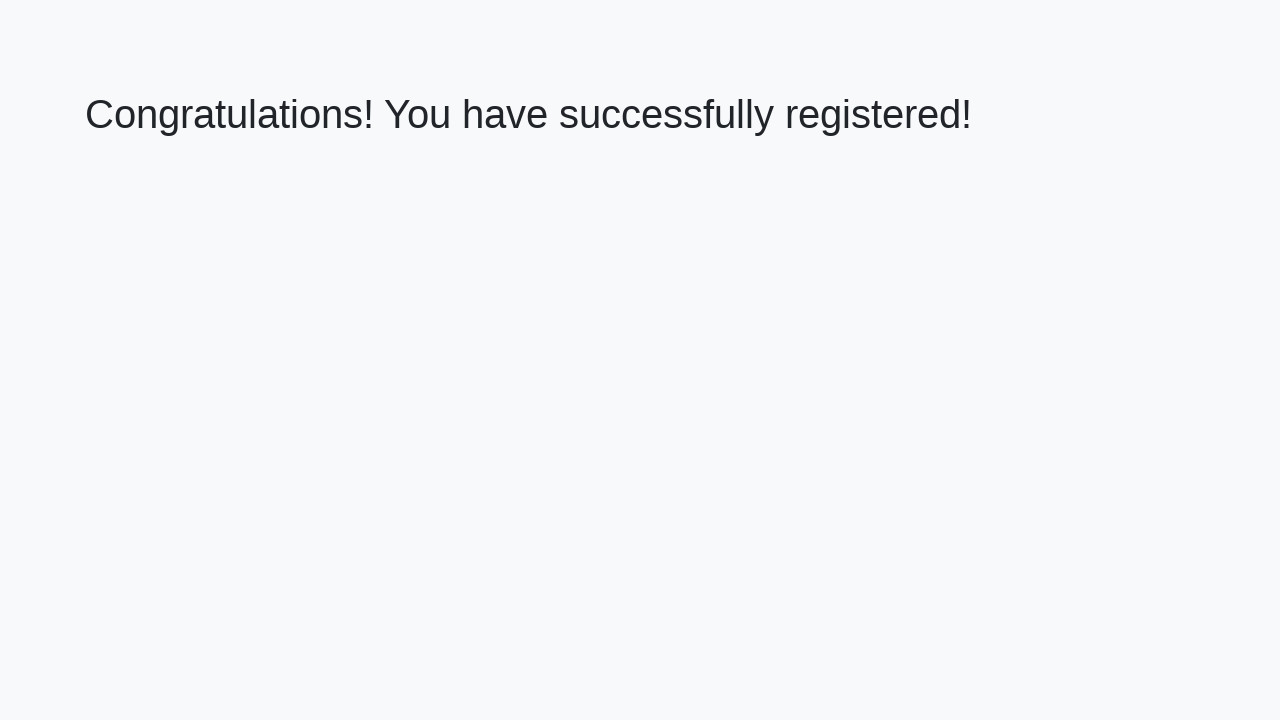

Verified registration success message matches expected text
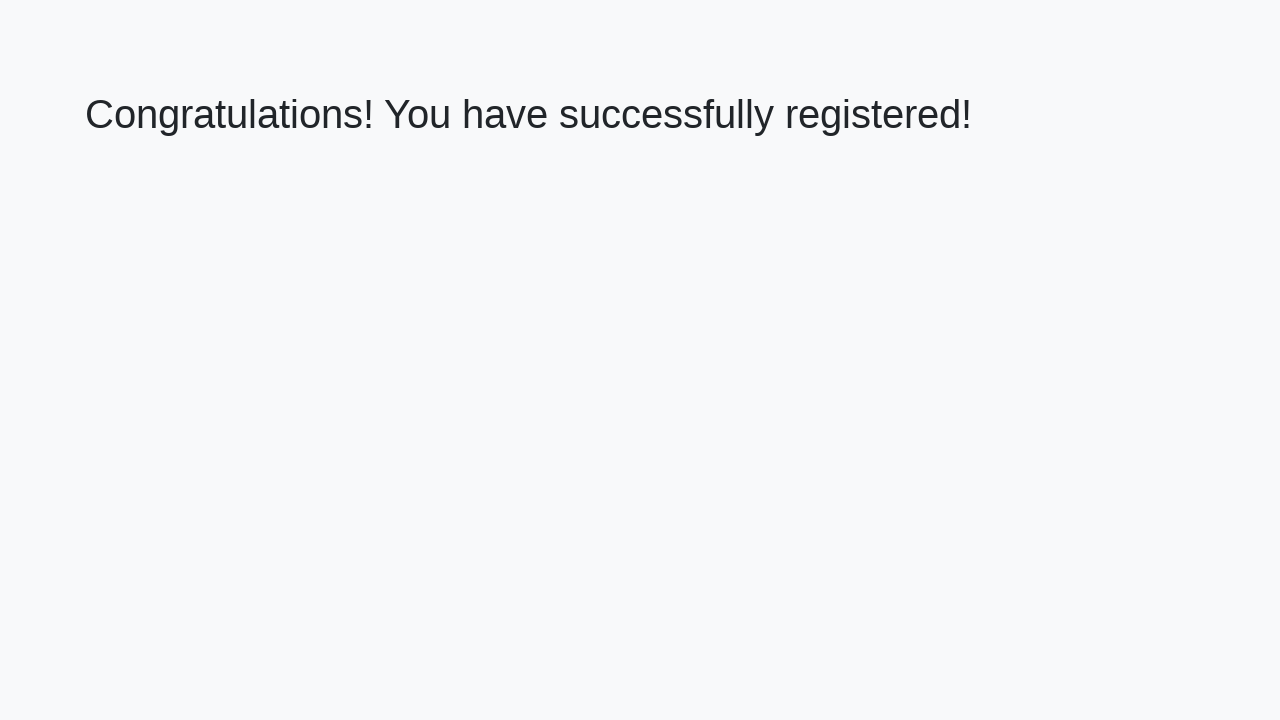

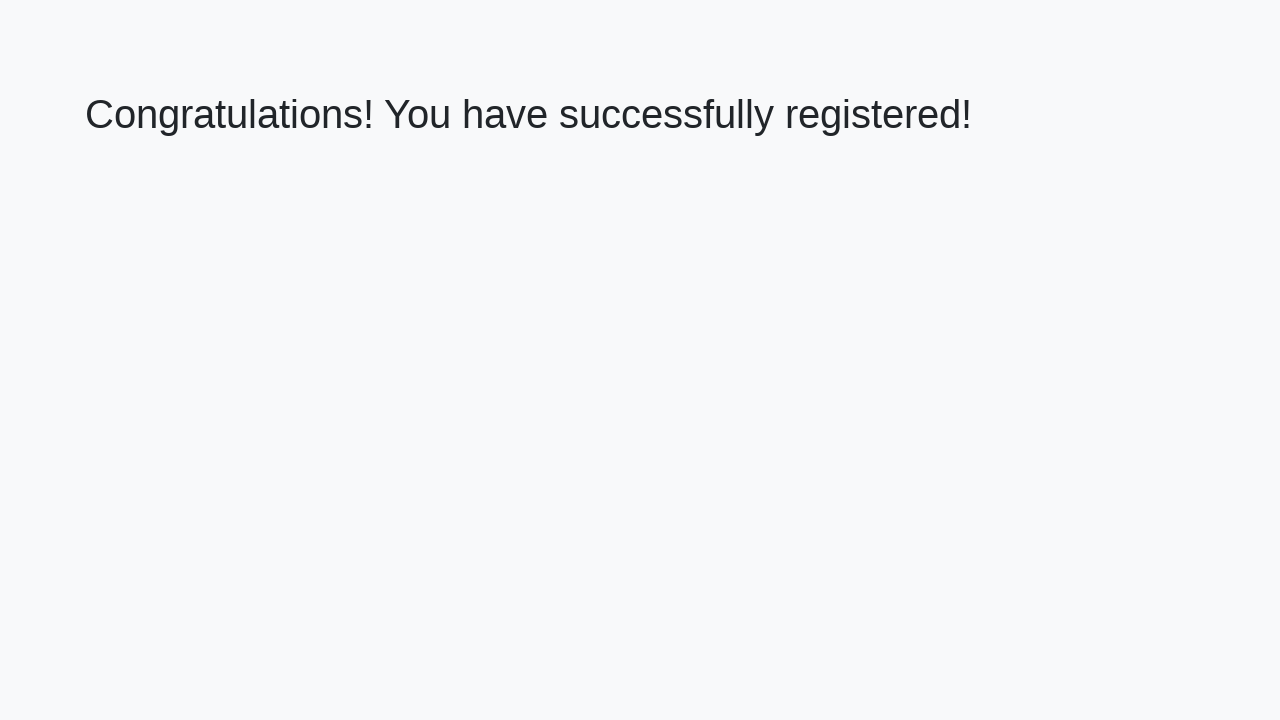